Tests the email input field by entering a test value

Starting URL: https://www.redmine.org/account/register

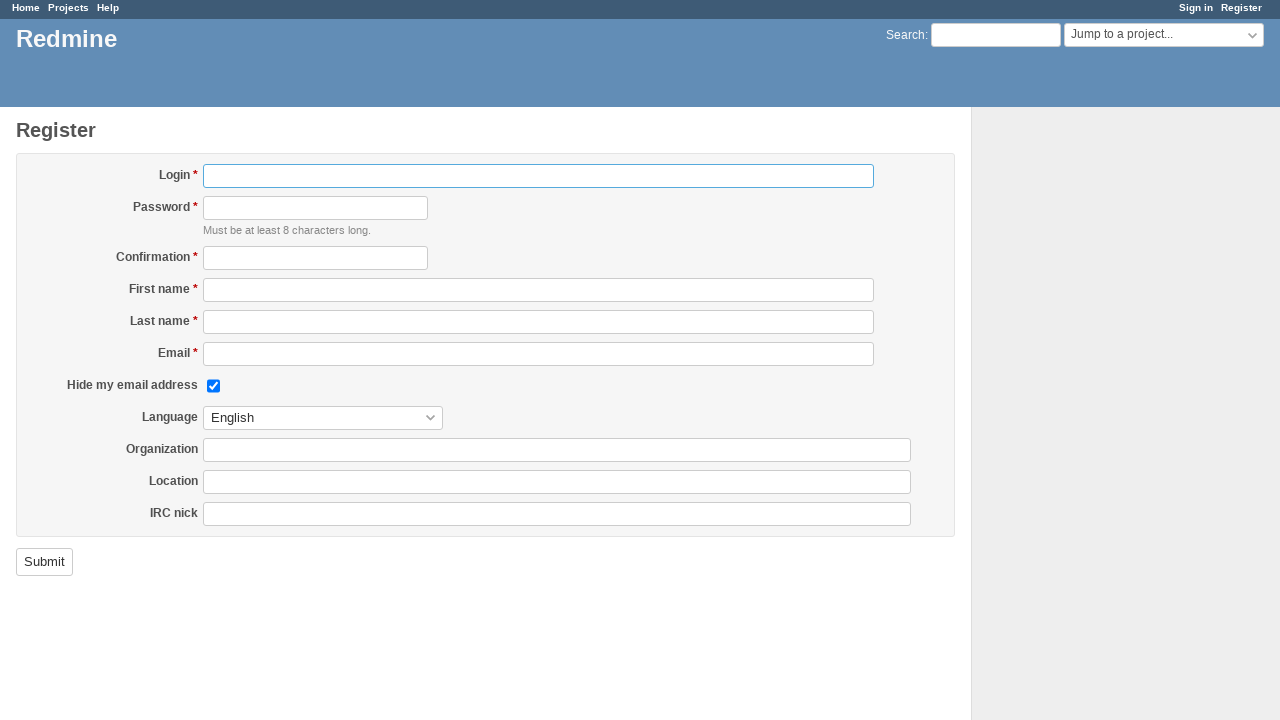

Filled email field with test value 'testuser@example.com' on [name="user[mail]"]
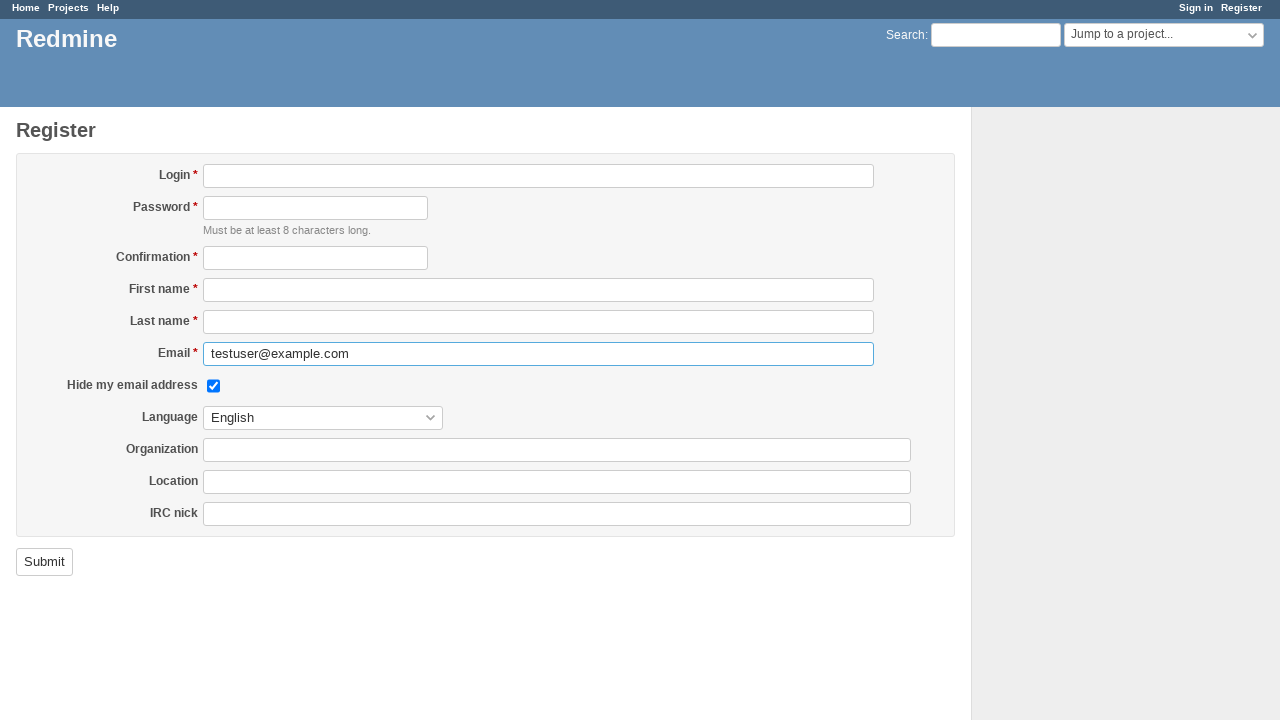

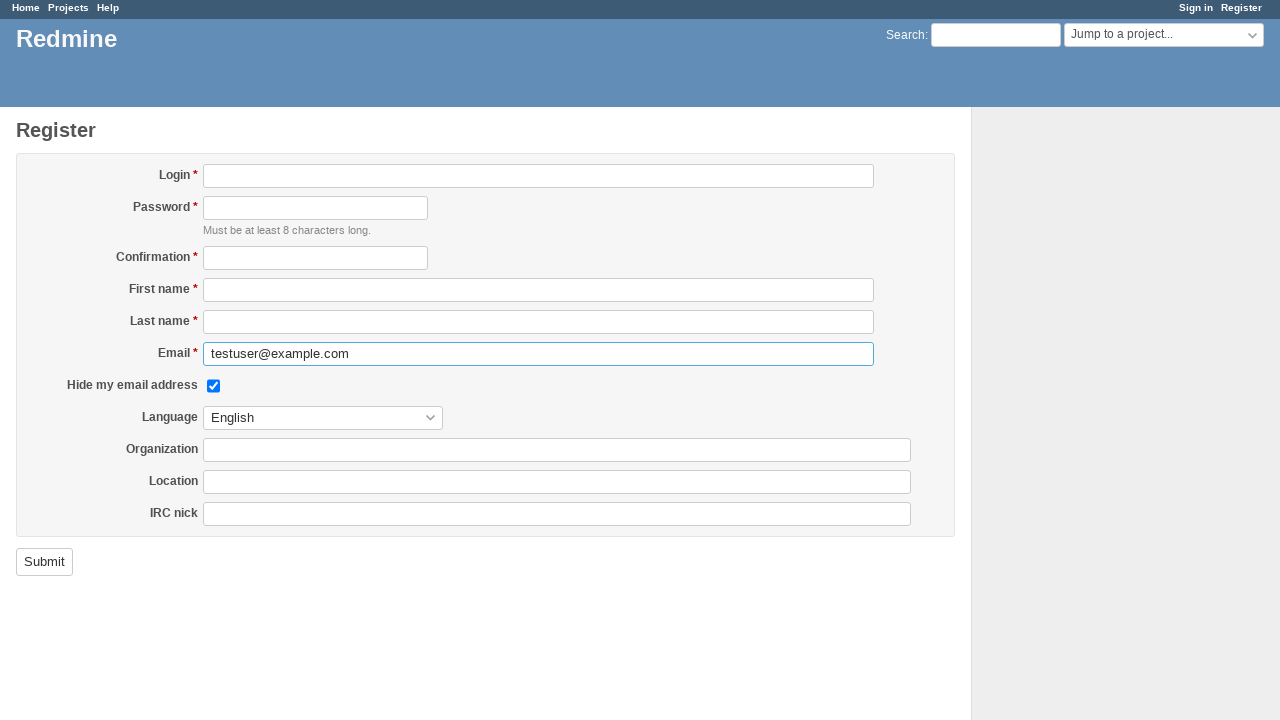